Tests product filtering functionality by selecting a black color filter and clicking the filter button

Starting URL: https://demo.applitools.com/tlcHackathonMasterV2.html

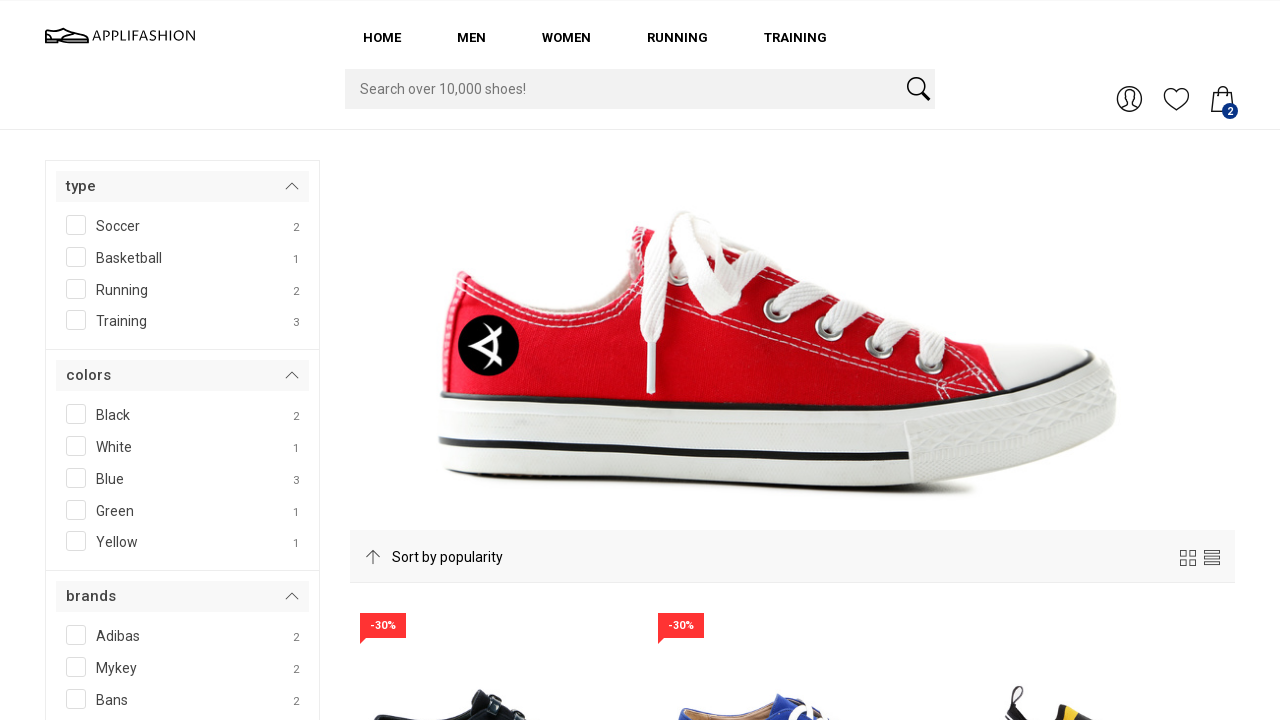

Clicked black color filter checkbox at (76, 414) on #SPAN__checkmark__107
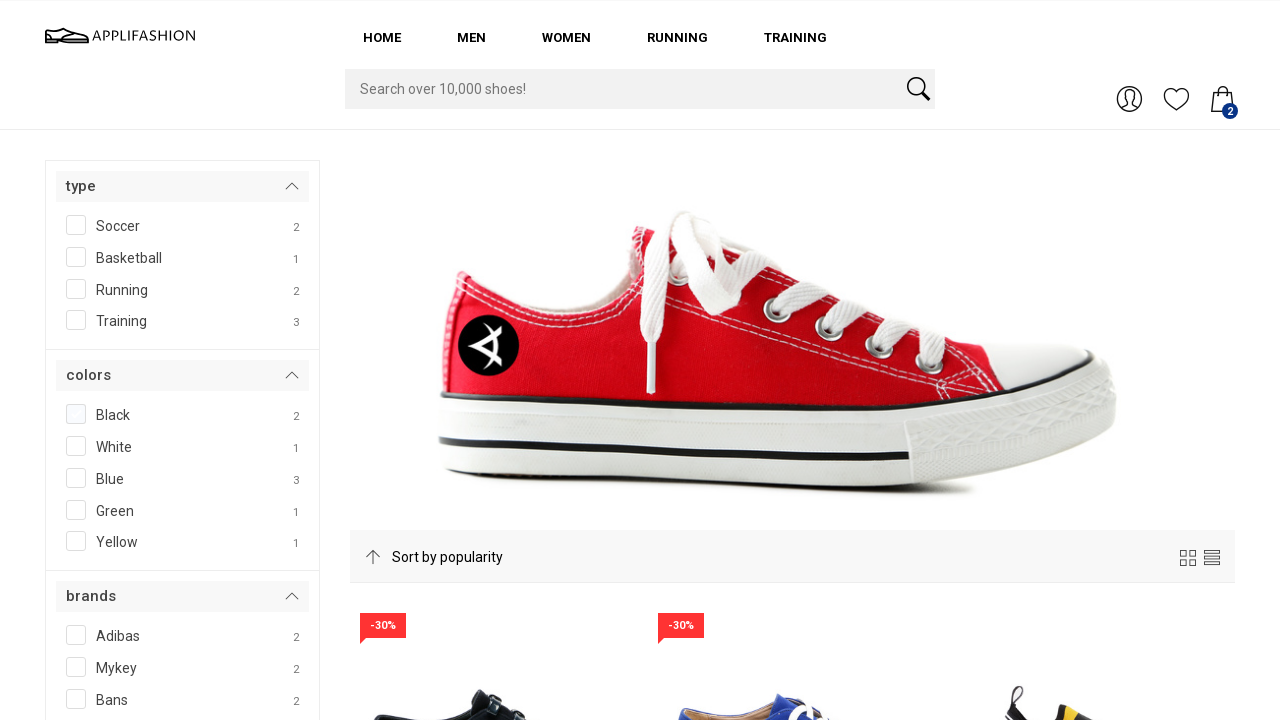

Clicked filter button to apply color filter at (103, 360) on #filterBtn
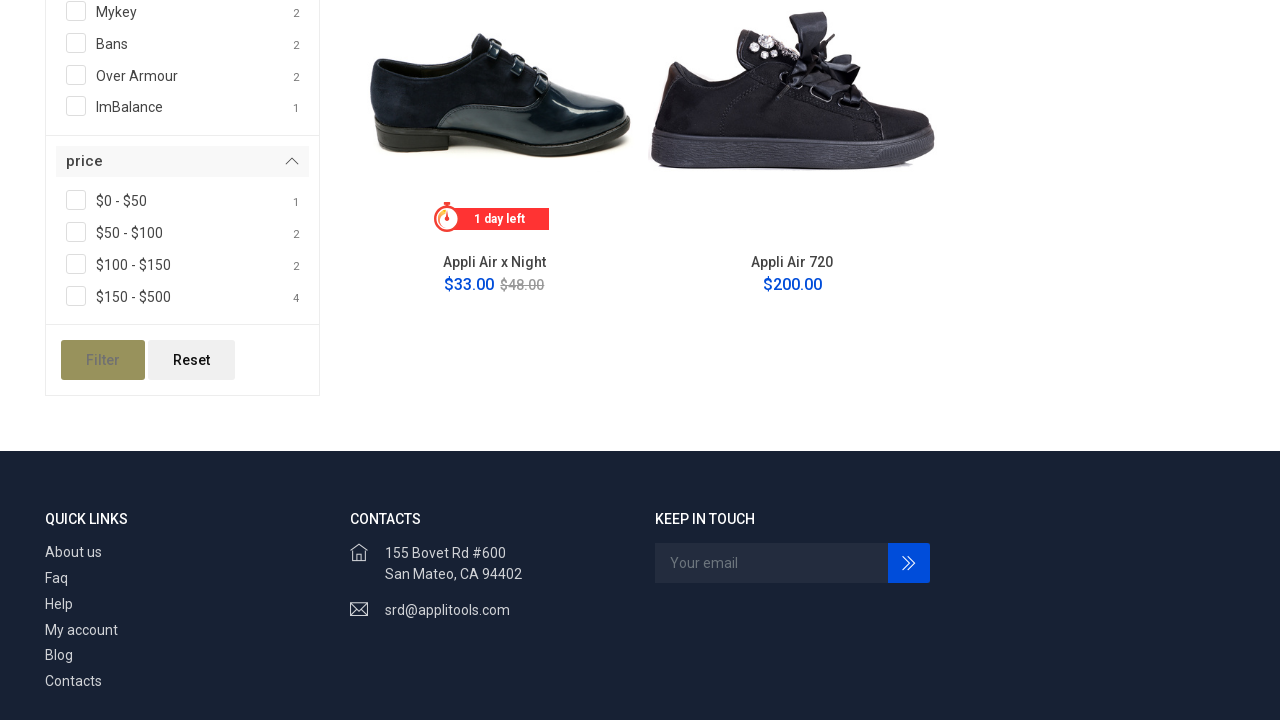

Filtered products loaded in product grid
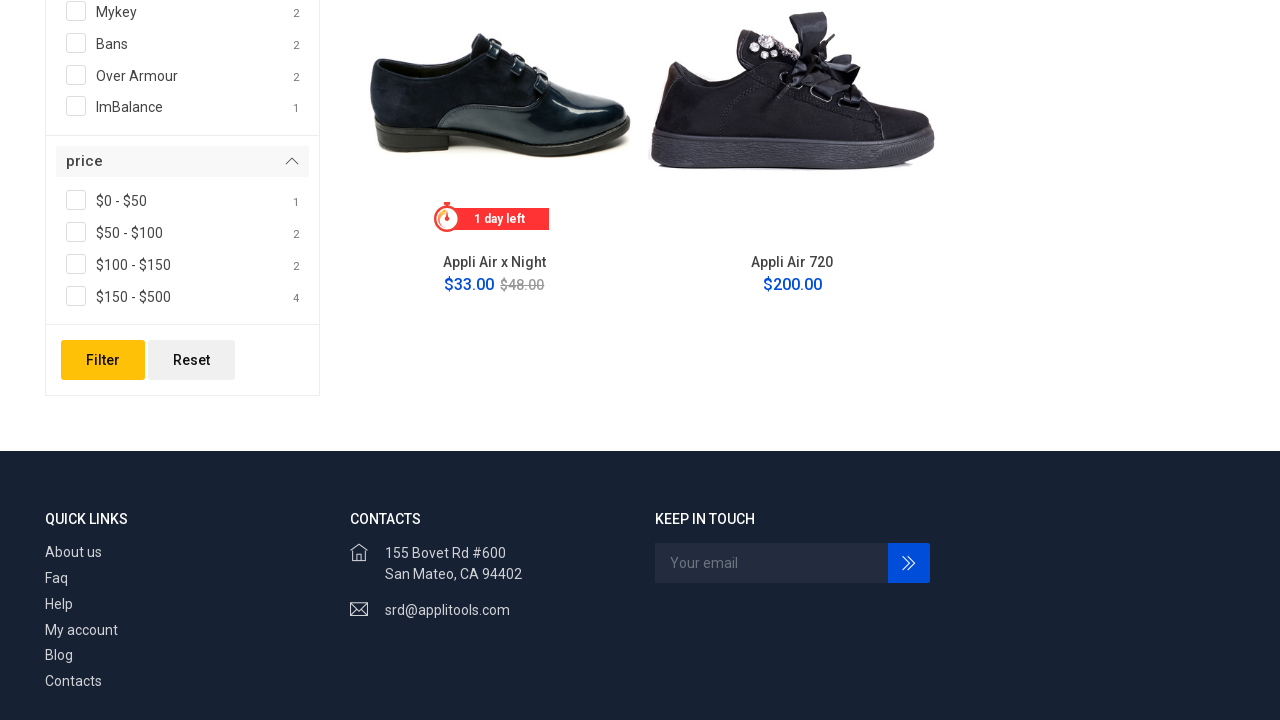

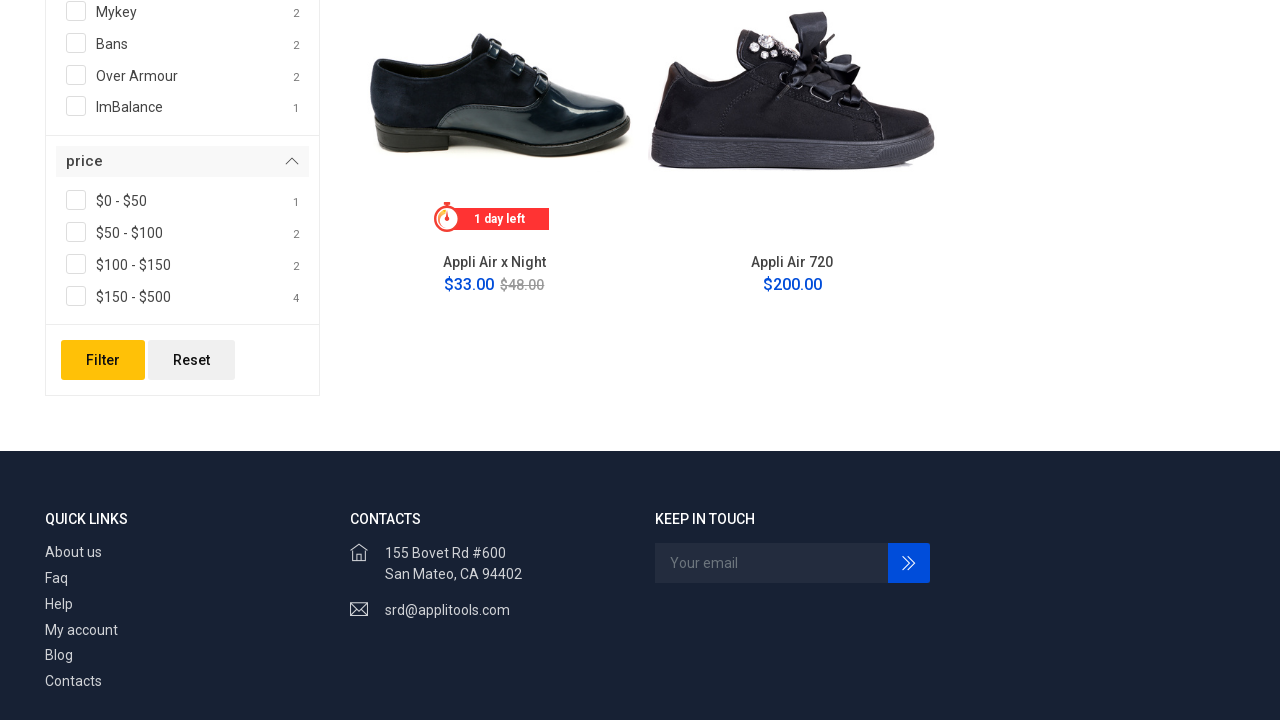